Tests a form submission by filling name, email, and address fields, then verifying the submitted data is displayed correctly

Starting URL: https://demoqa.com/text-box

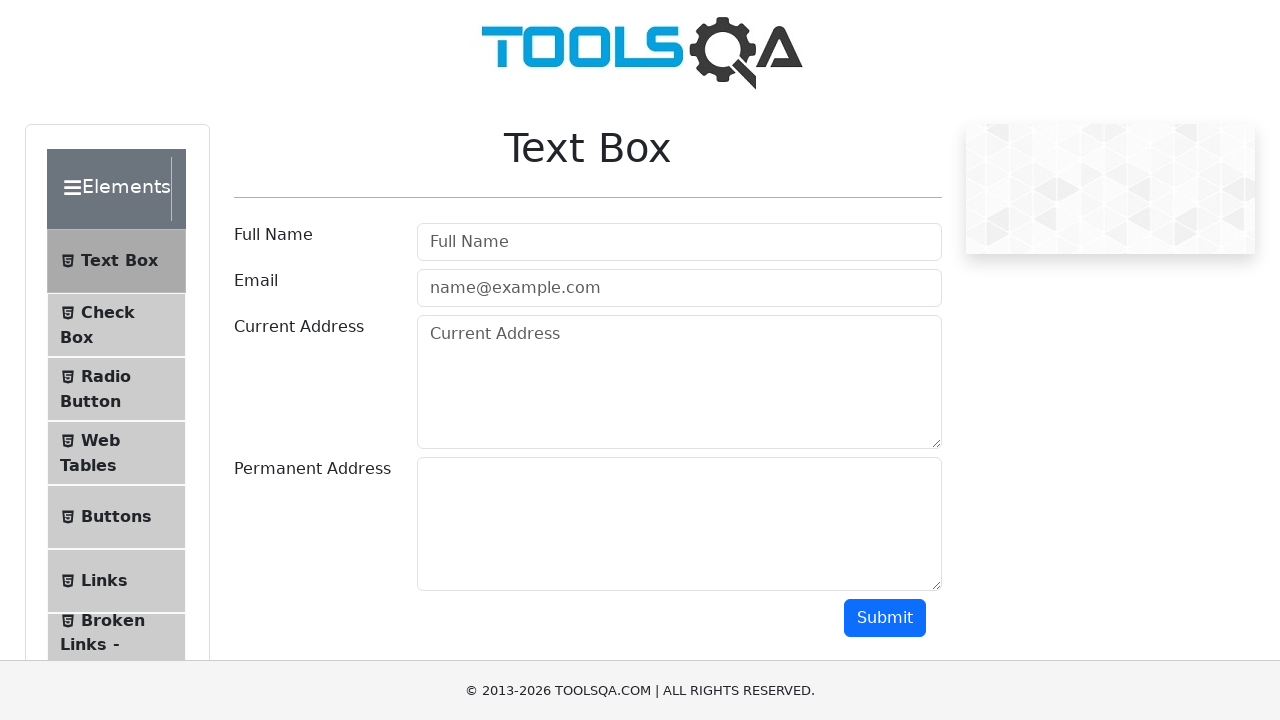

Filled name field with 'TestUser456' on #userName
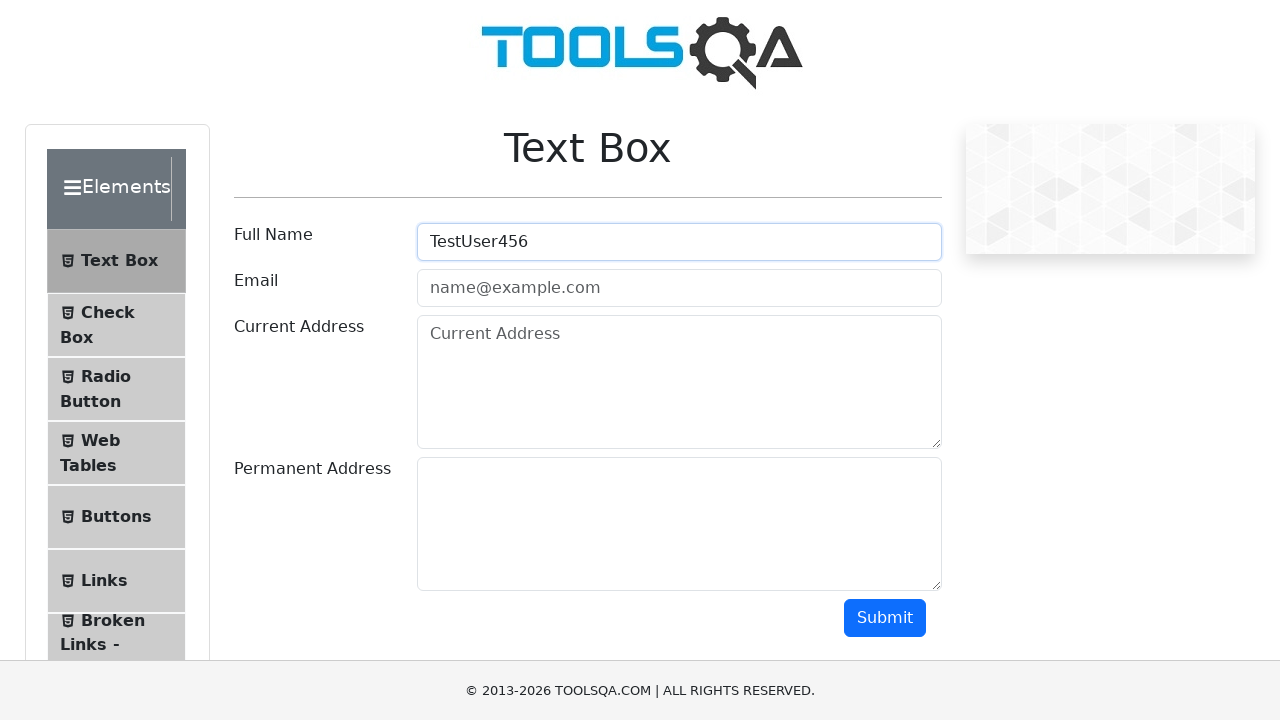

Filled email field with 'testuser456@example.com' on #userEmail
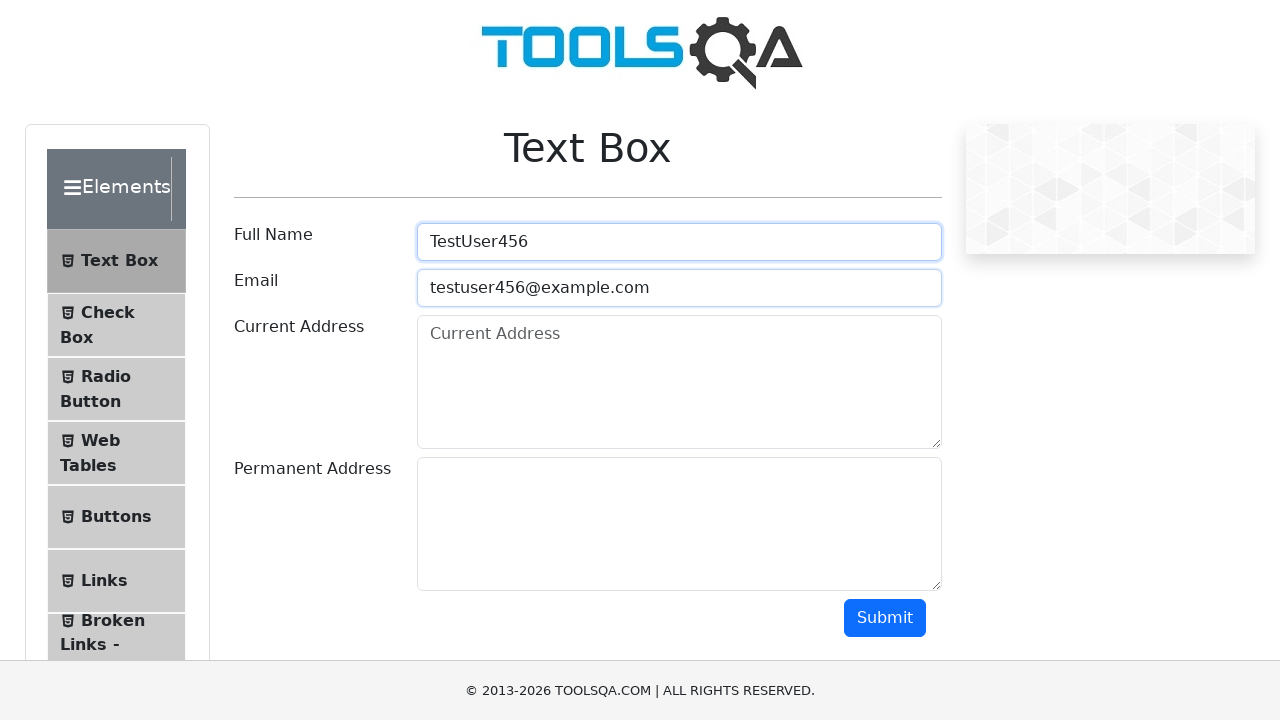

Scrolled down 500px to reveal address fields
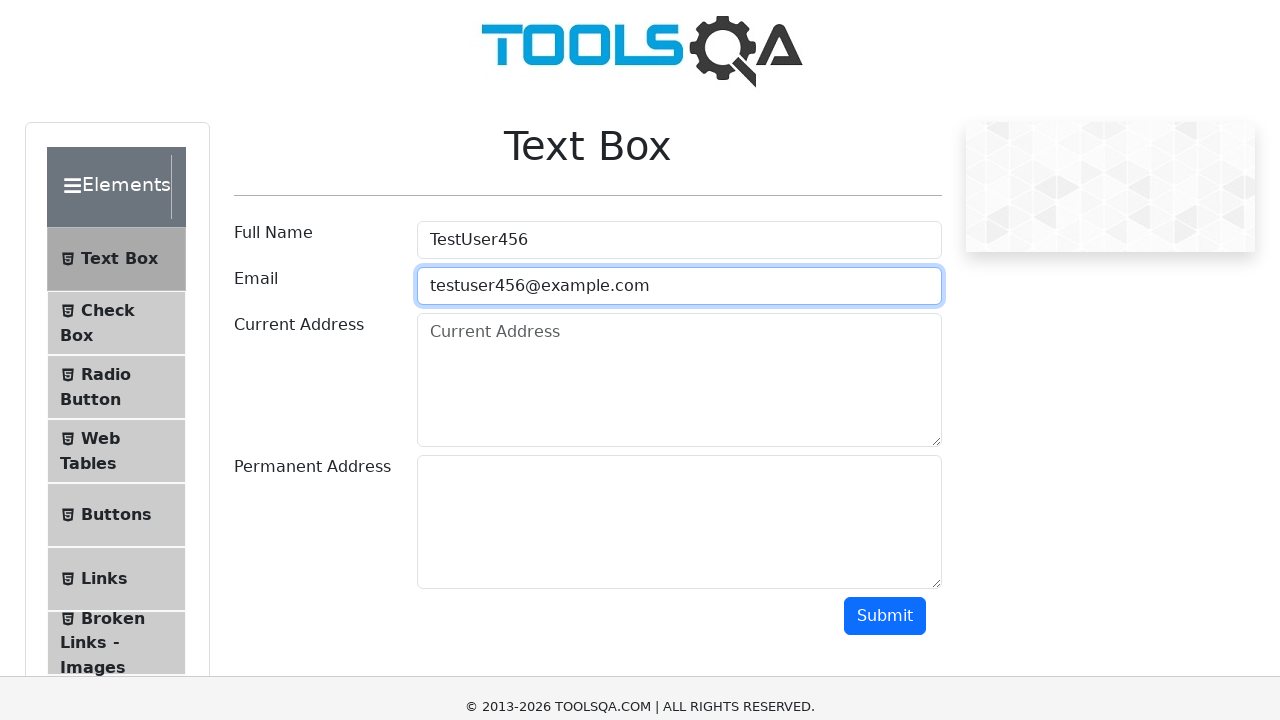

Filled current address with '123 Test Street, Test City' on #currentAddress
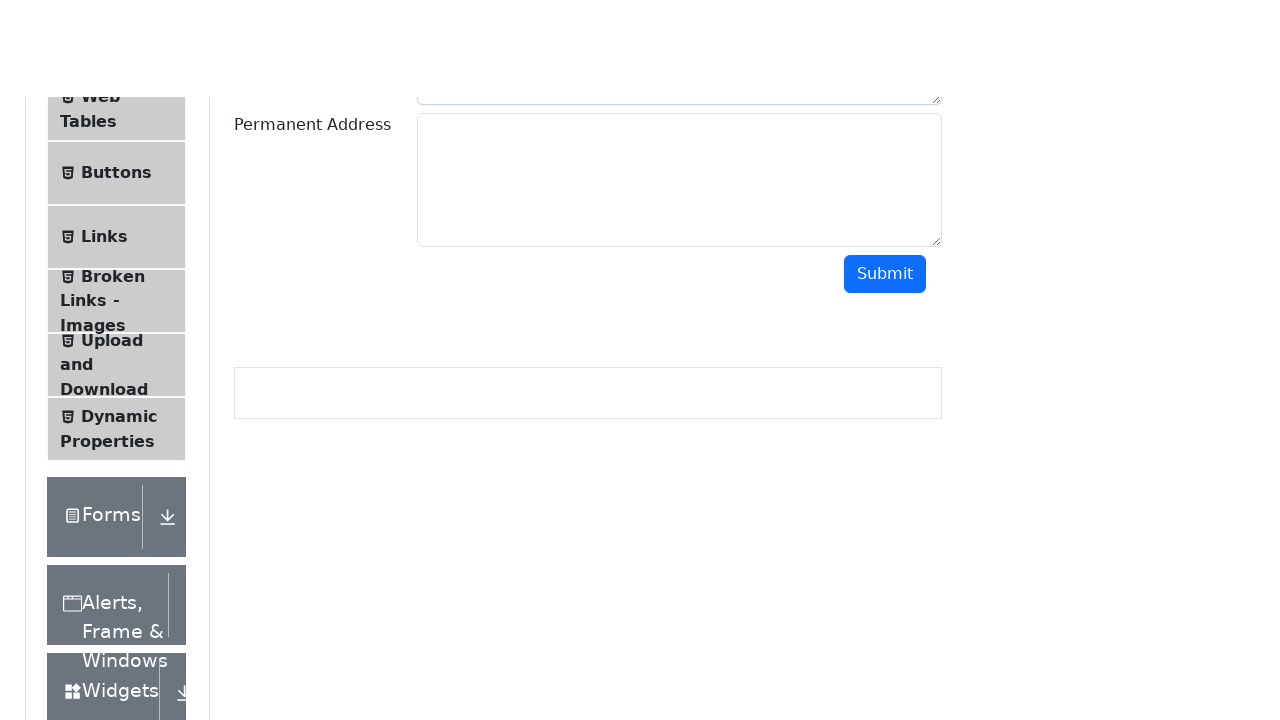

Filled permanent address with '456 Main Avenue, Sample Town' on #permanentAddress
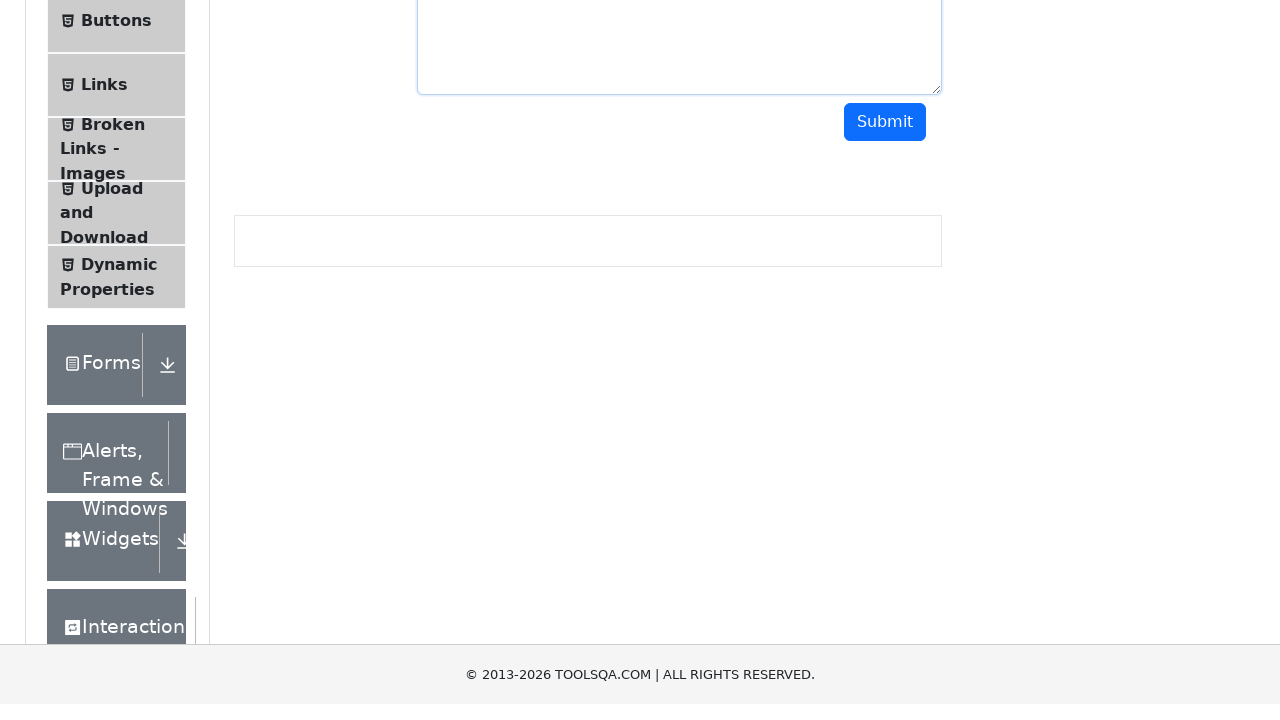

Scrolled down 200px to reveal submit button
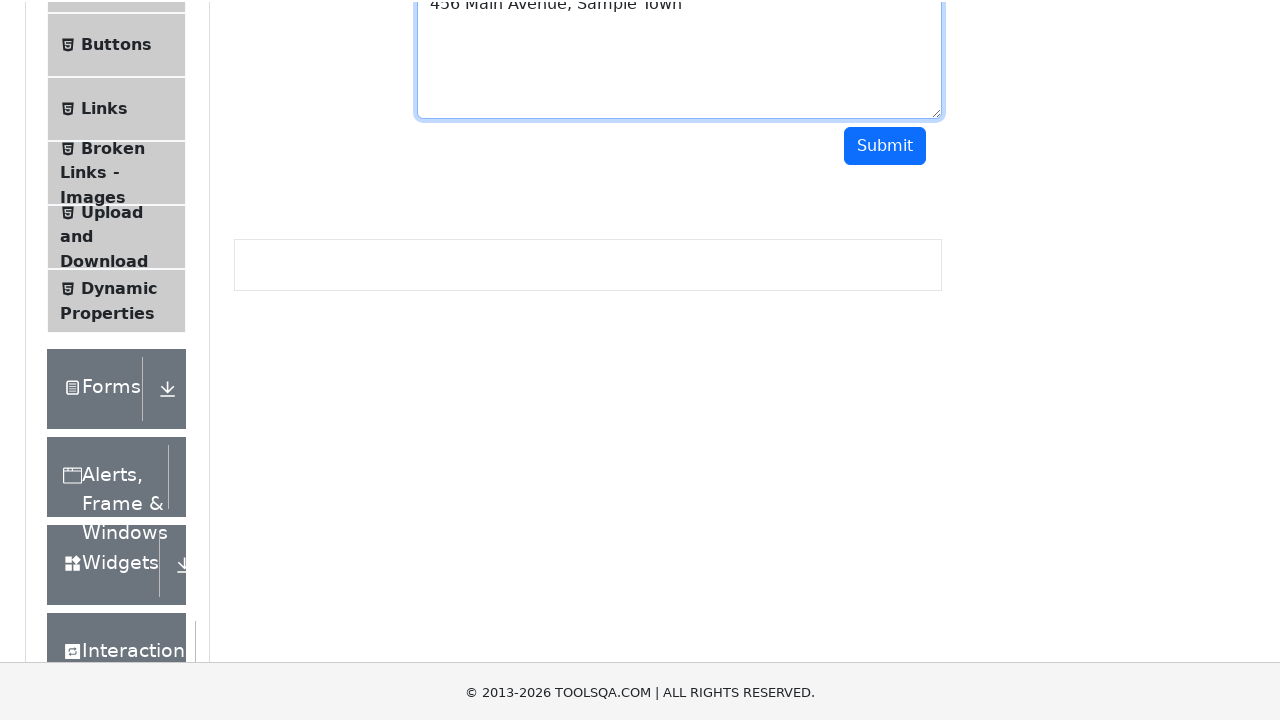

Clicked submit button to submit the form at (885, 360) on #submit
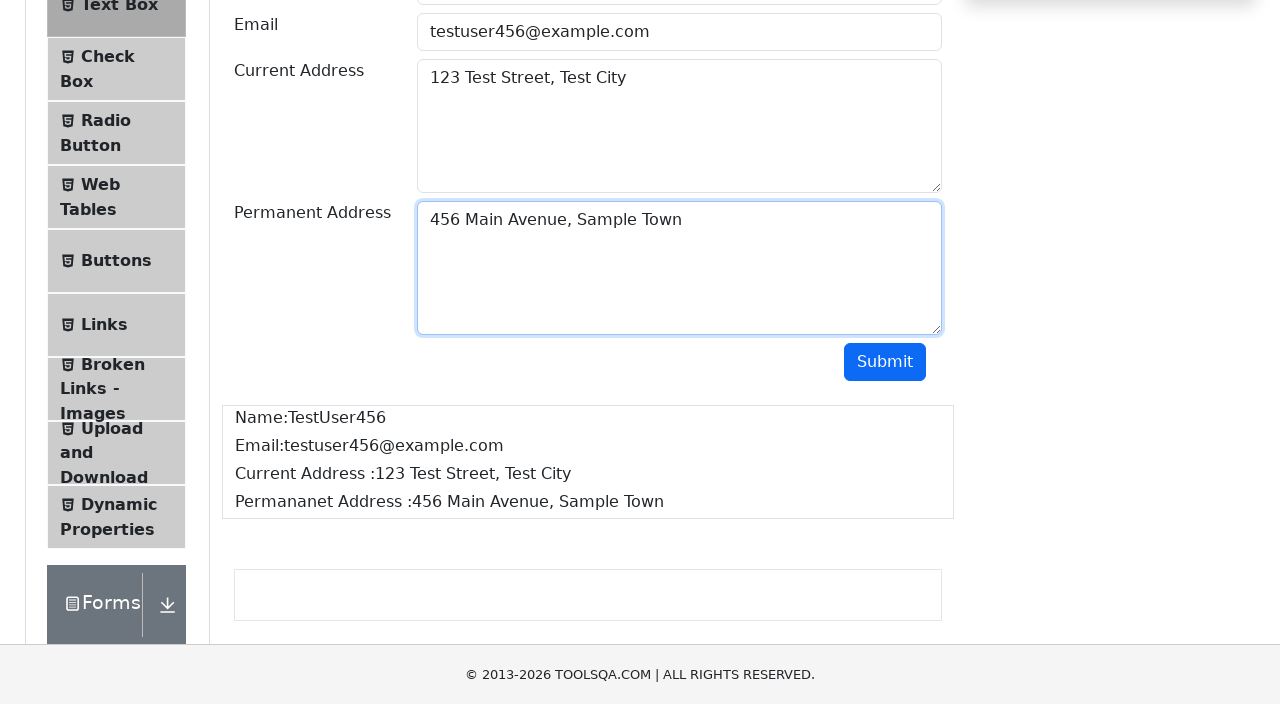

Waited for submission result with name field to appear
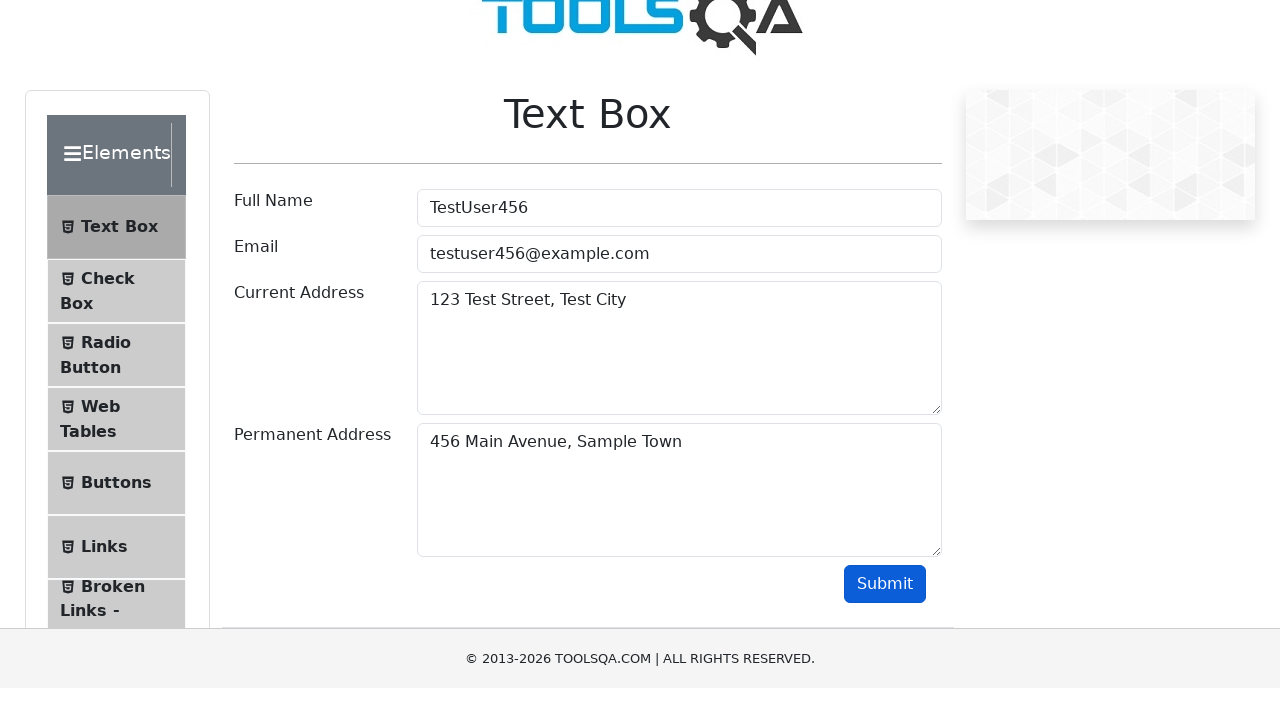

Retrieved submitted name result: 'Name:TestUser456'
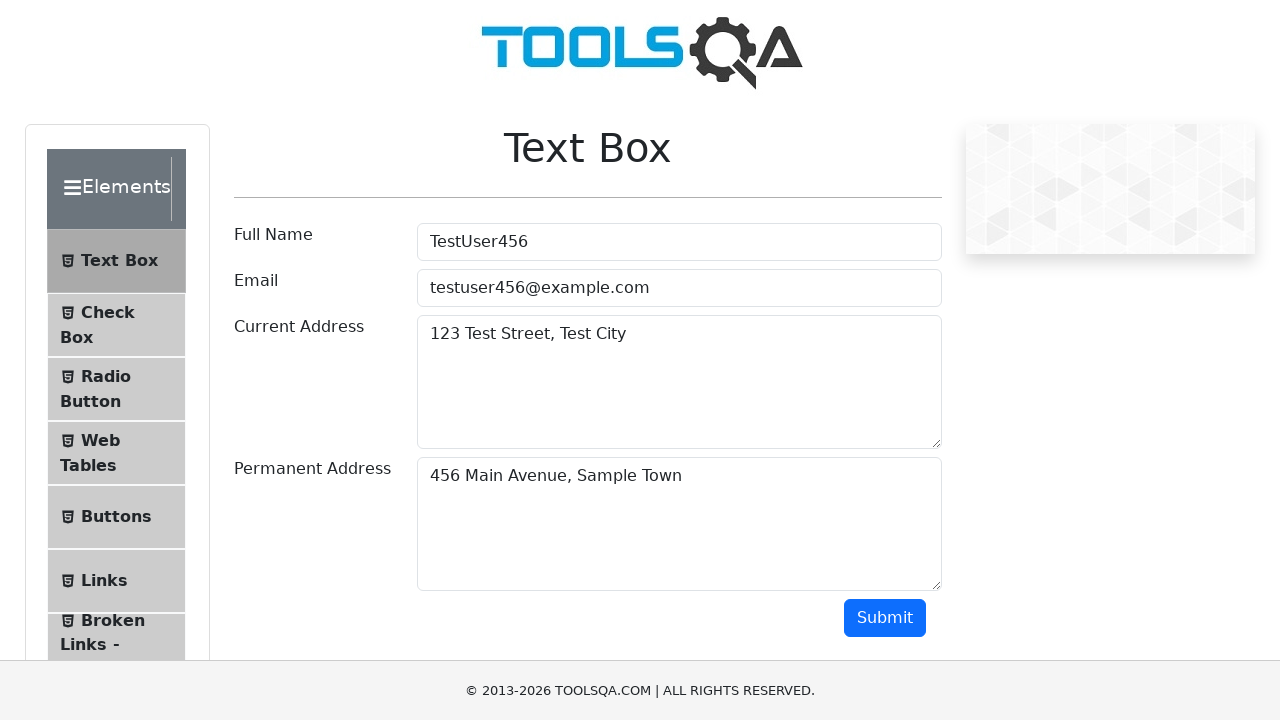

Verified submitted name 'TestUser456' appears in results
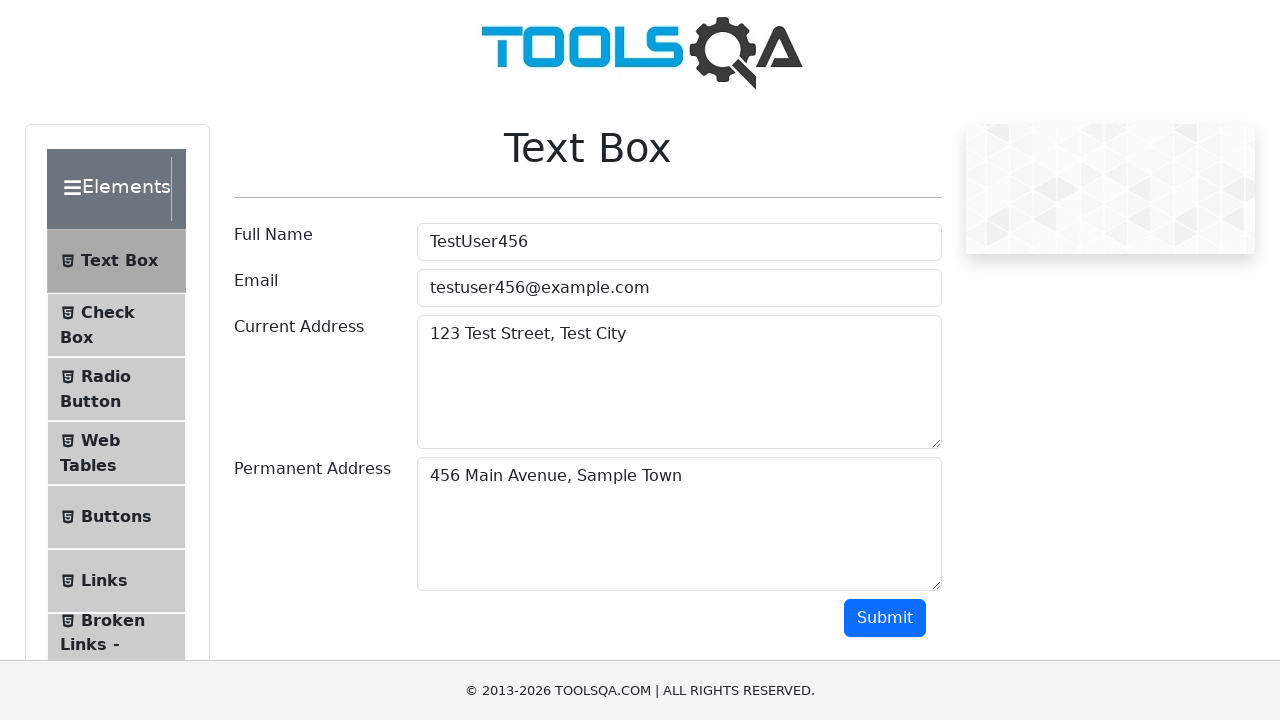

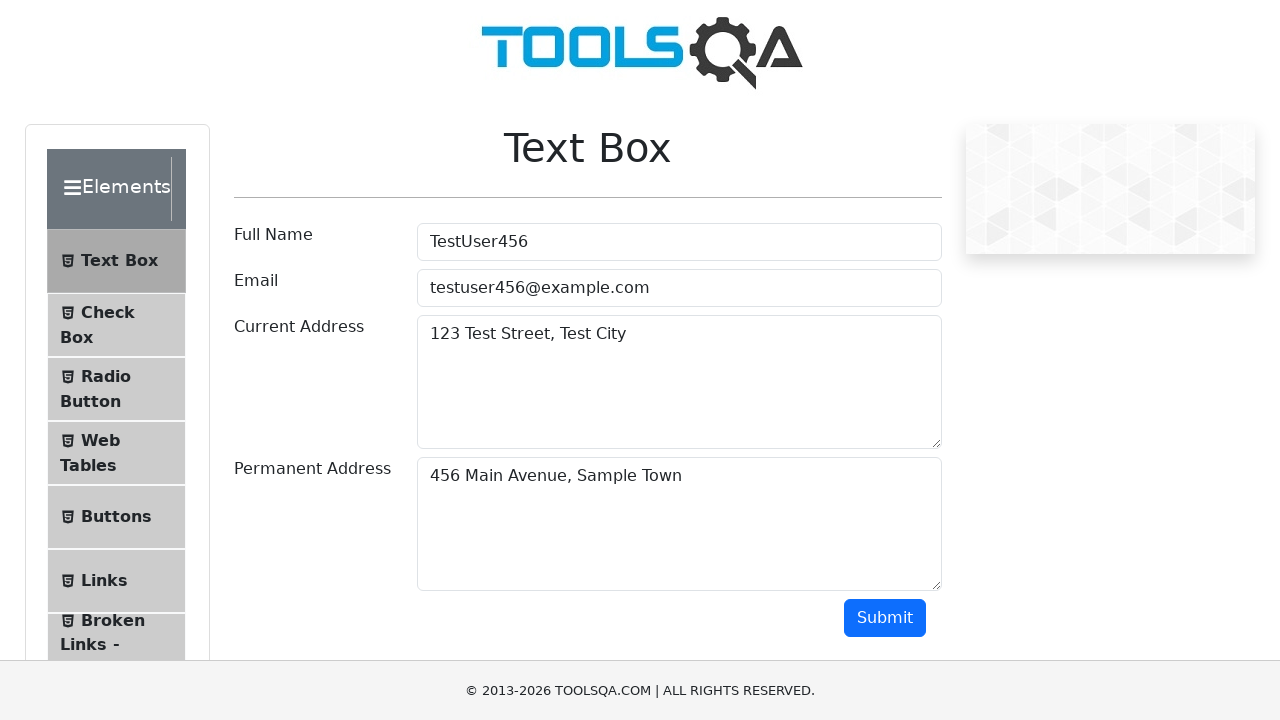